Tests handling of delayed JavaScript alerts by clicking a button that triggers an alert after a delay, then accepting the alert dialog.

Starting URL: https://qavbox.github.io/demo/alerts/

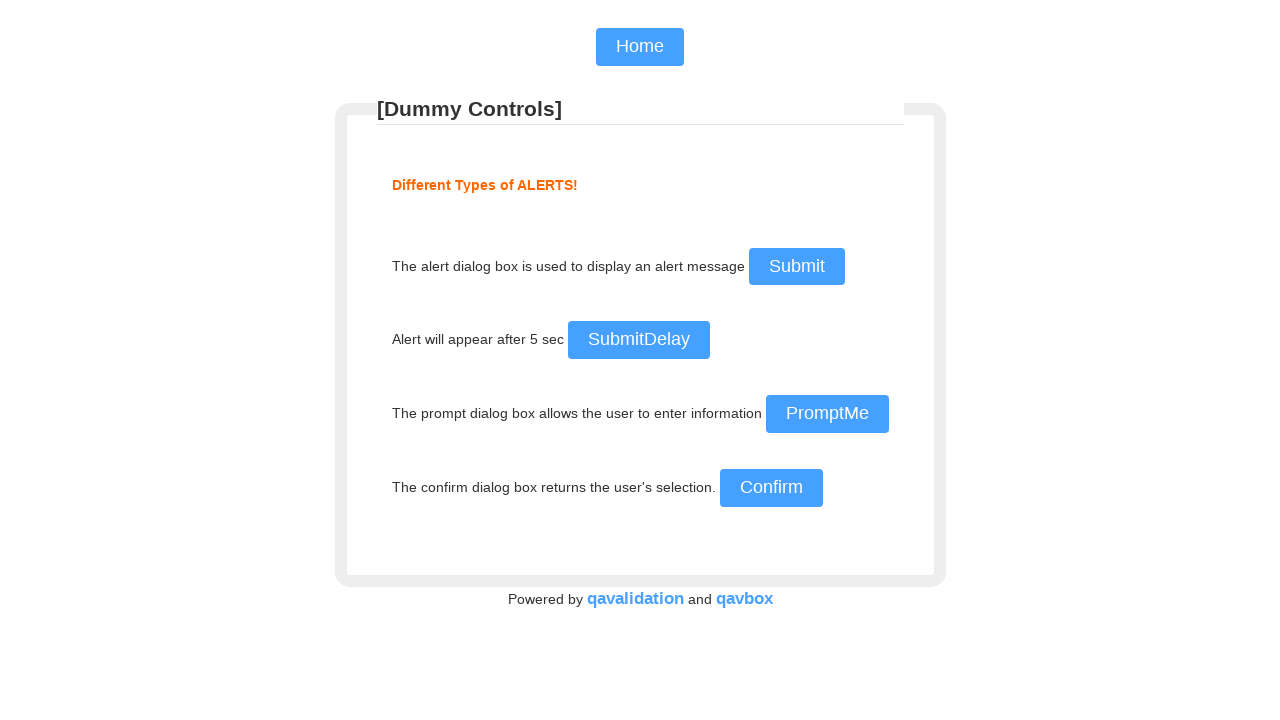

Waited for delayed alert button to be present in DOM
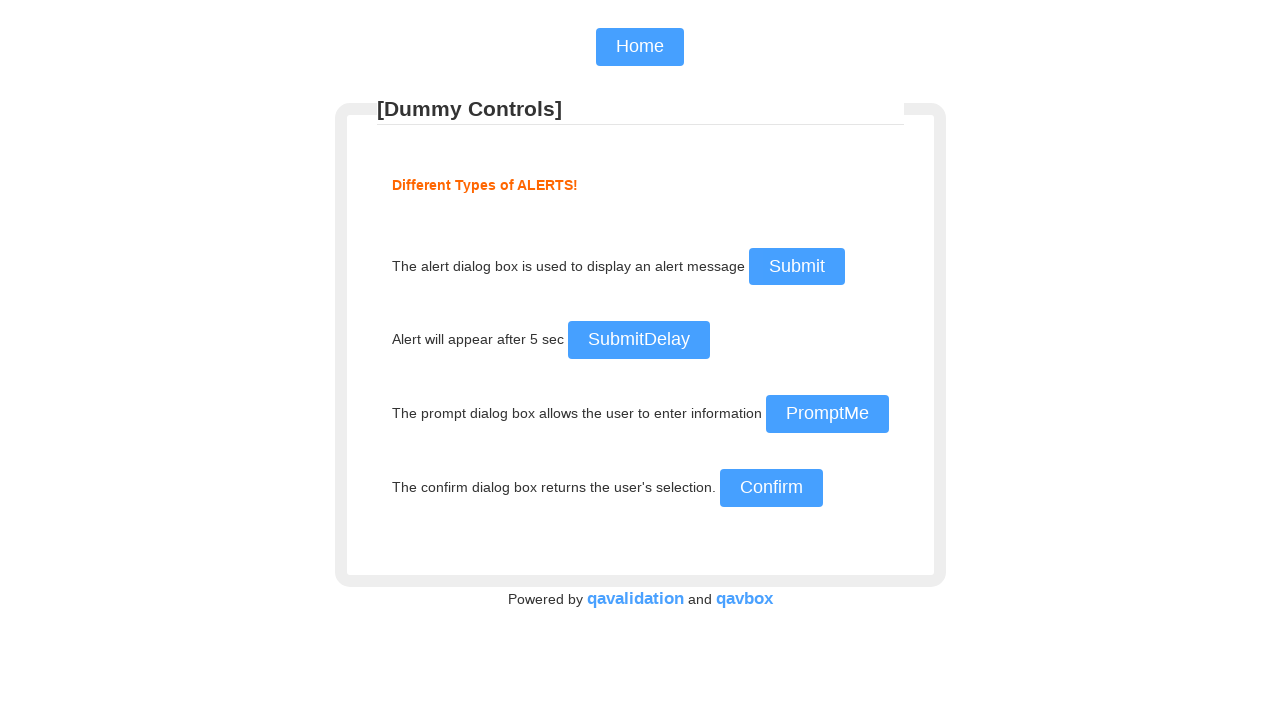

Clicked button to trigger delayed alert at (638, 340) on #delayalert
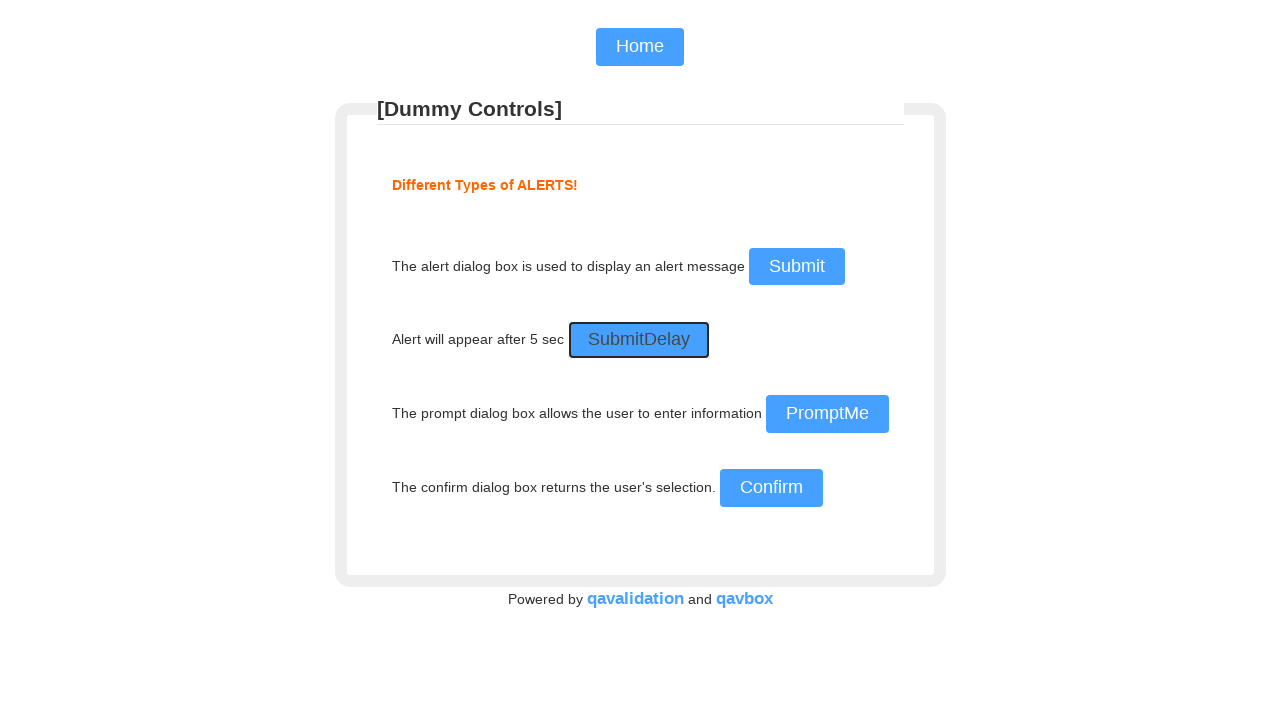

Registered dialog handler to automatically accept alerts
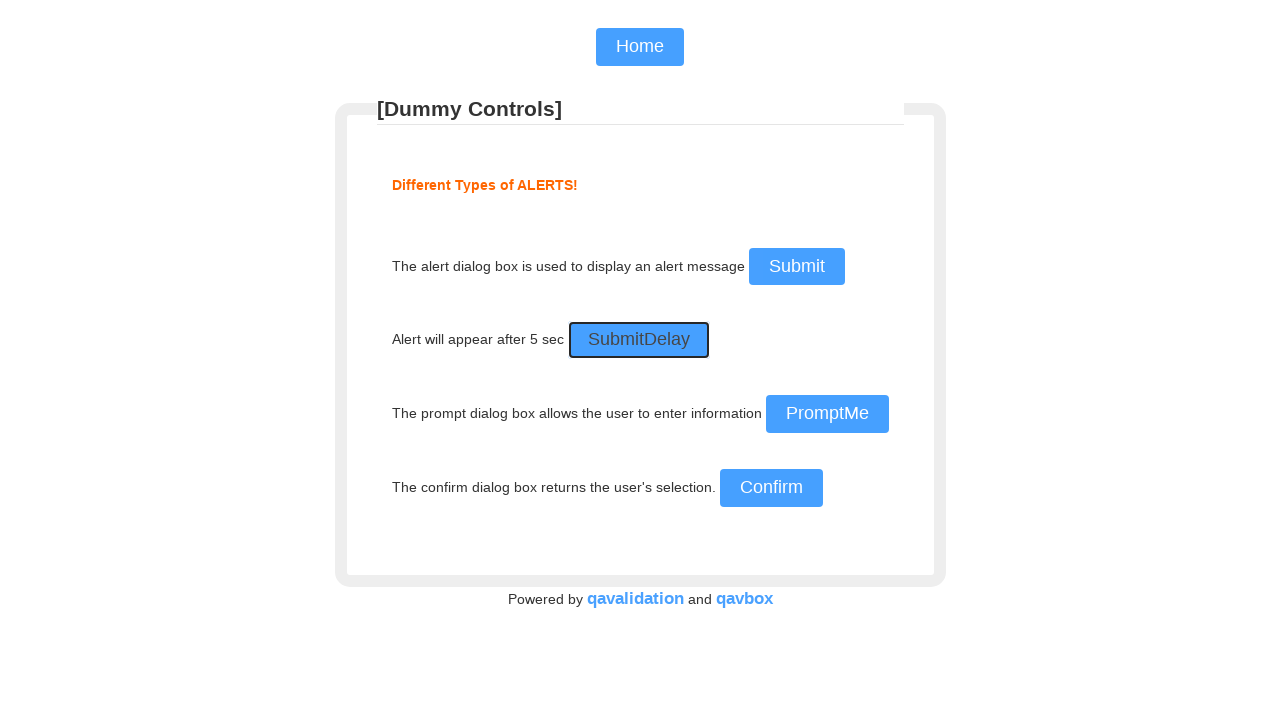

Waited 5 seconds for delayed alert to appear and be handled
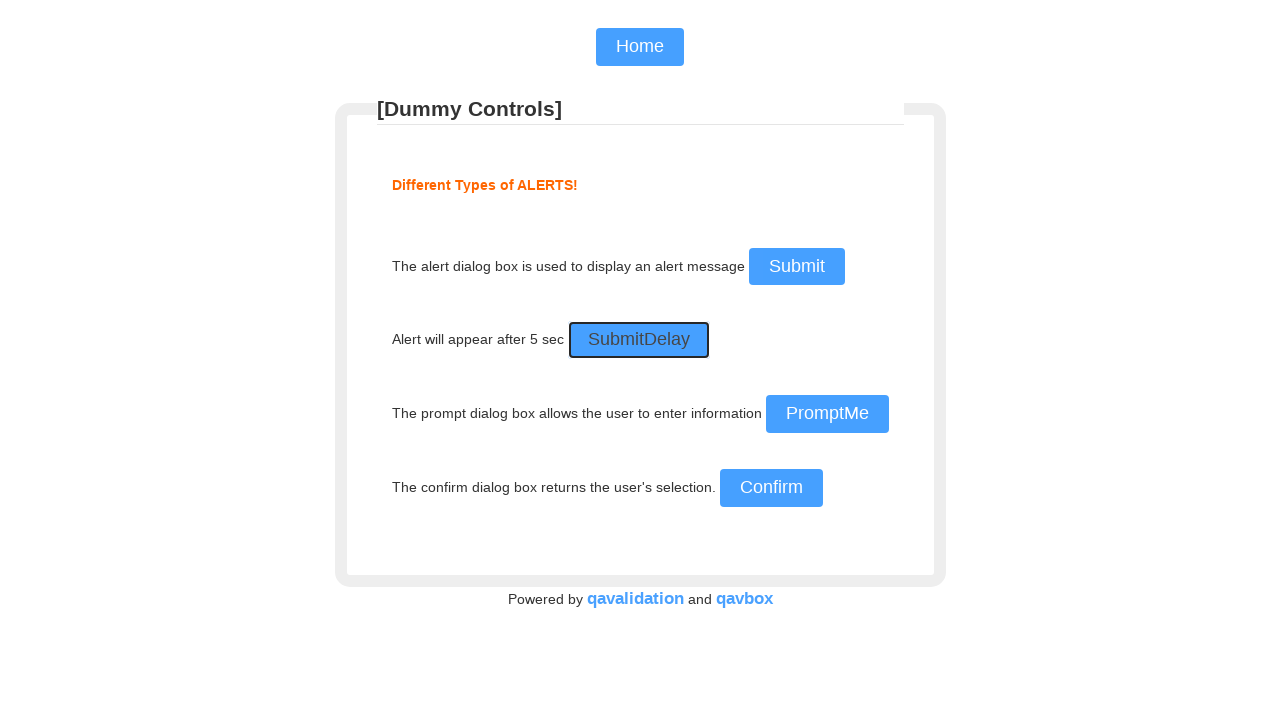

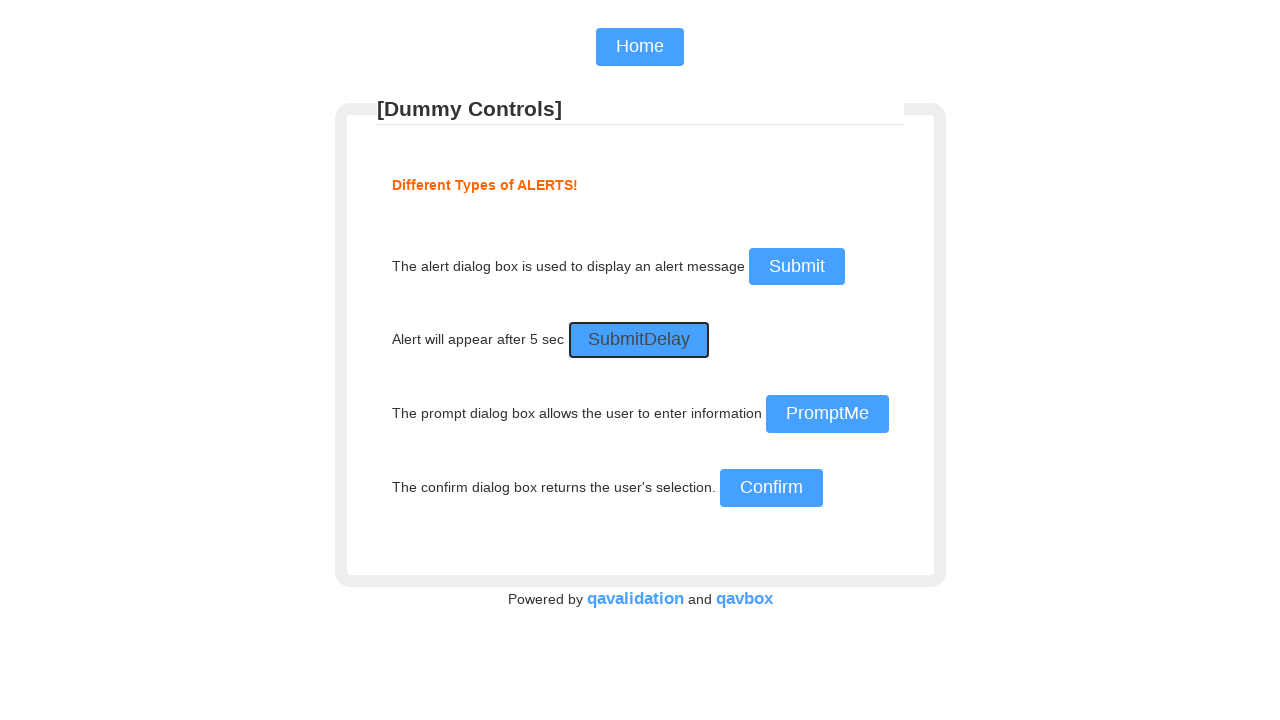